Tests handling of a single new tab by clicking a button to open a popup, waiting for it to load, navigating within the new tab, and then closing it.

Starting URL: https://demo.automationtesting.in/Windows.html

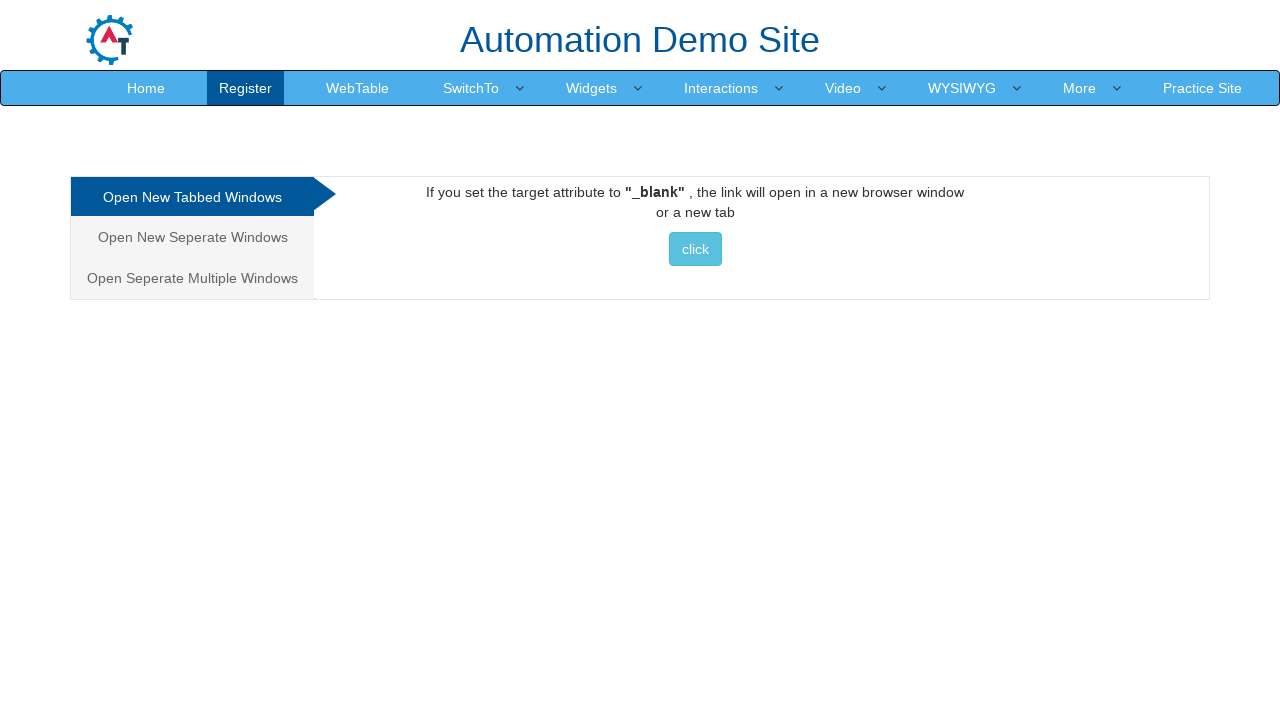

Clicked button to open new tab popup at (695, 249) on button:has-text("click")
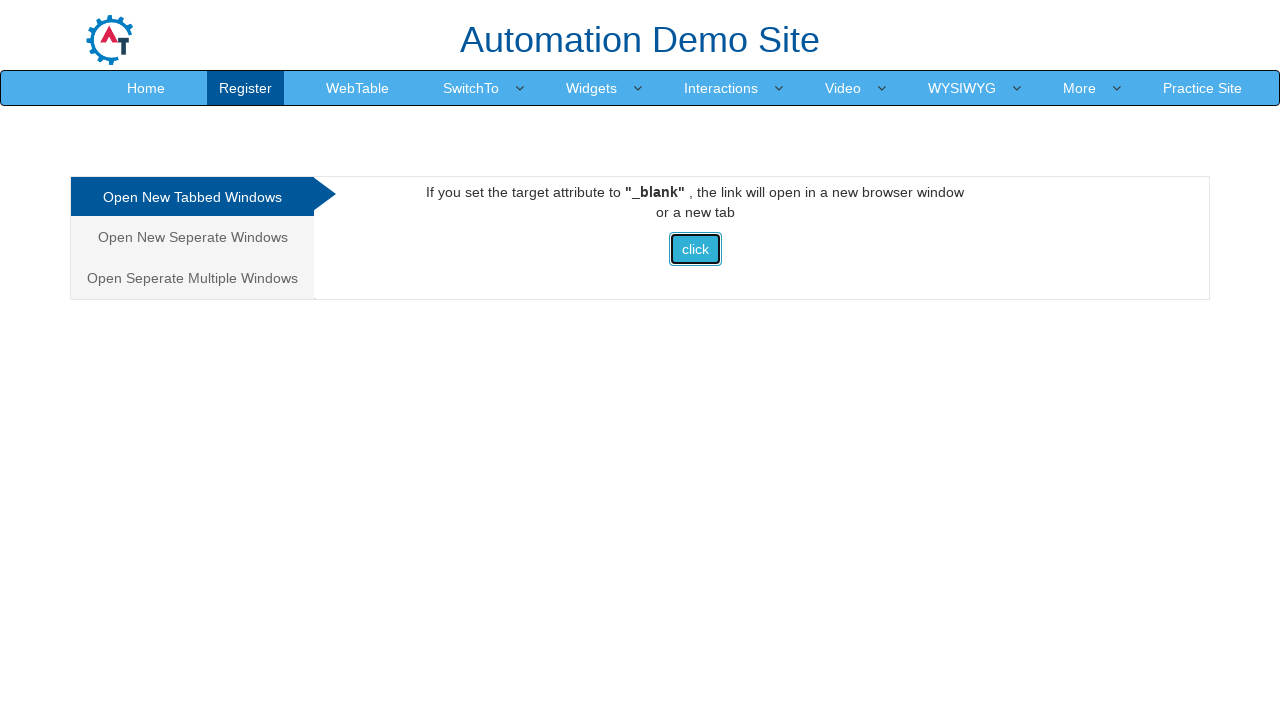

New tab loaded successfully
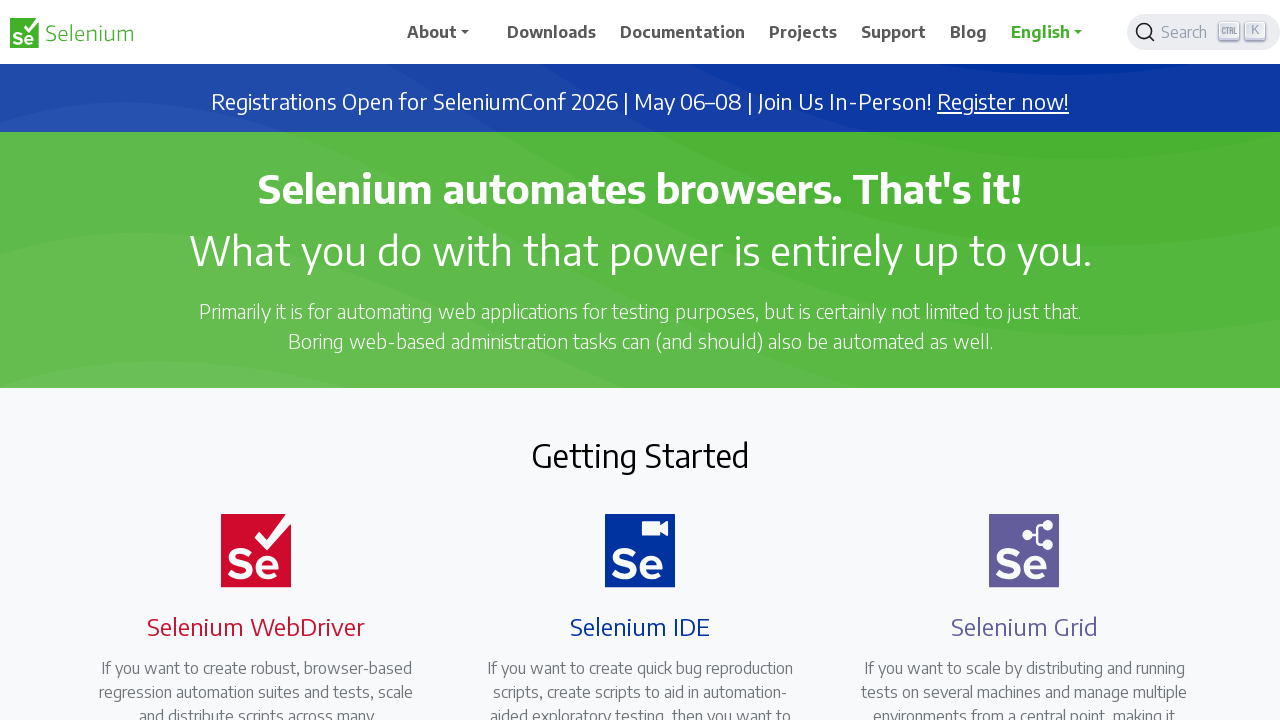

Clicked navbar dropdown in new tab at (445, 32) on #navbarDropdown
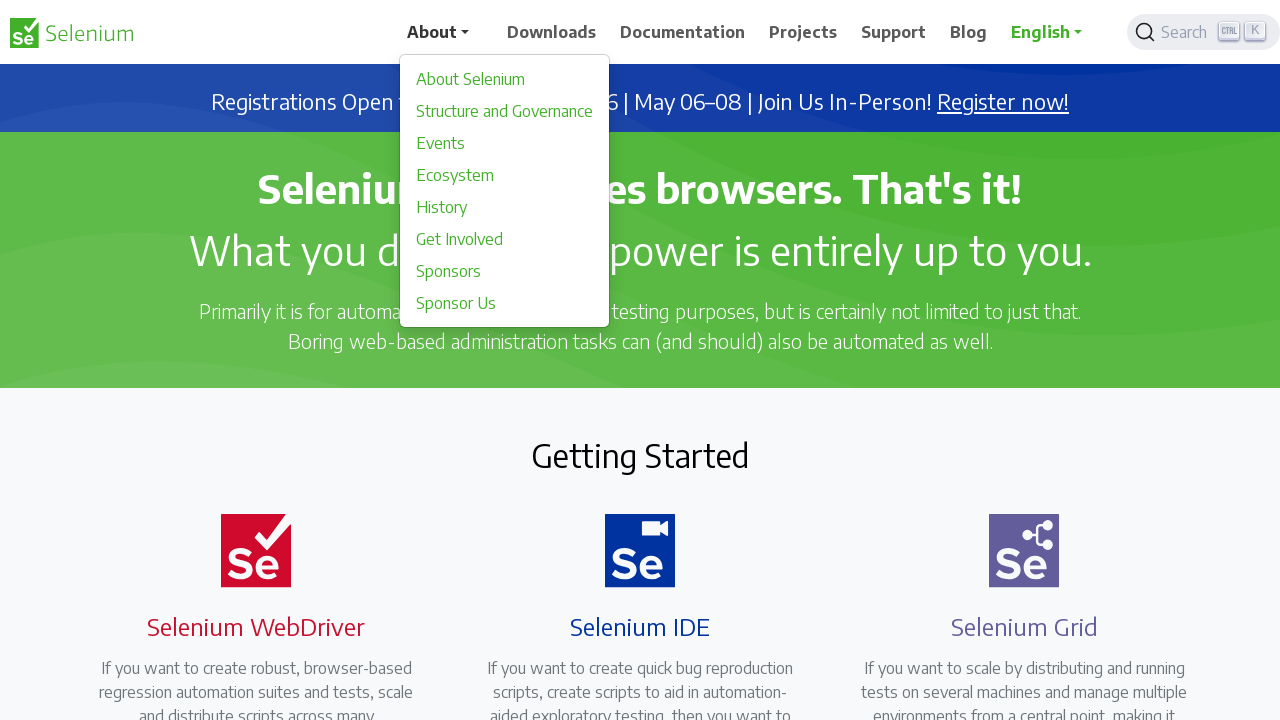

Clicked about link in new tab at (505, 79) on div a[href="/about"]
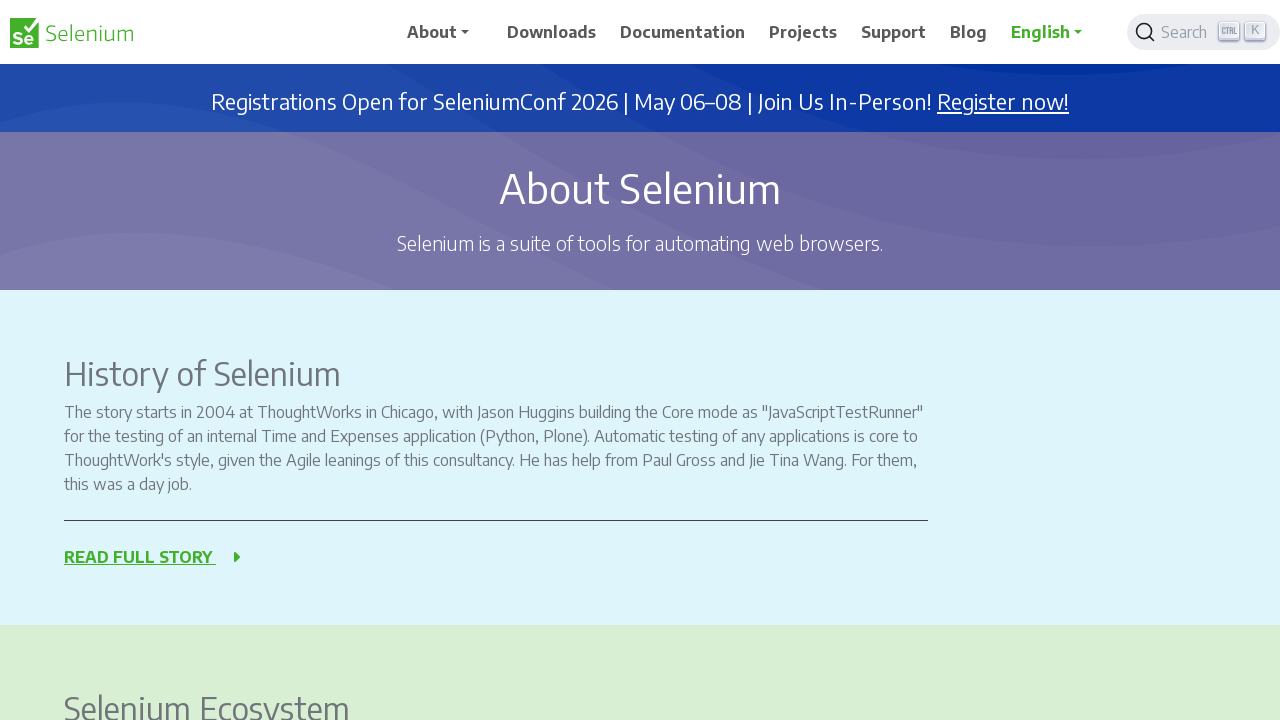

Navigation to about page completed
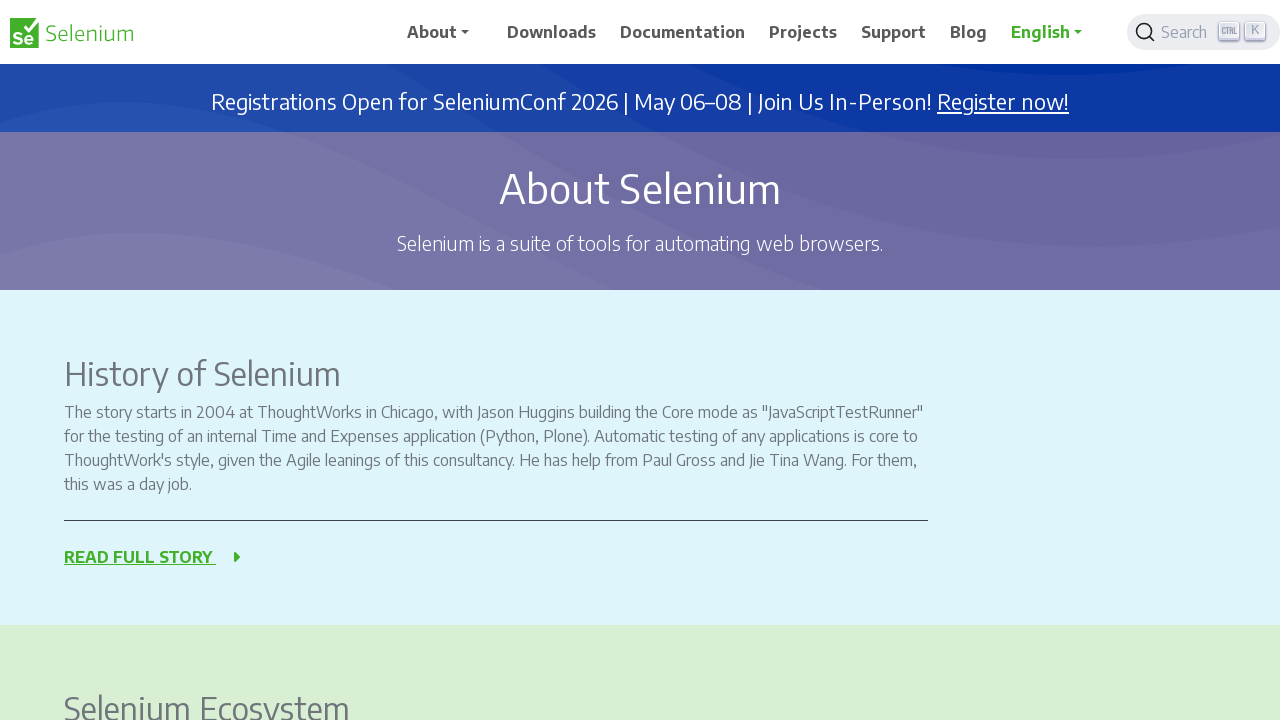

Closed the new tab
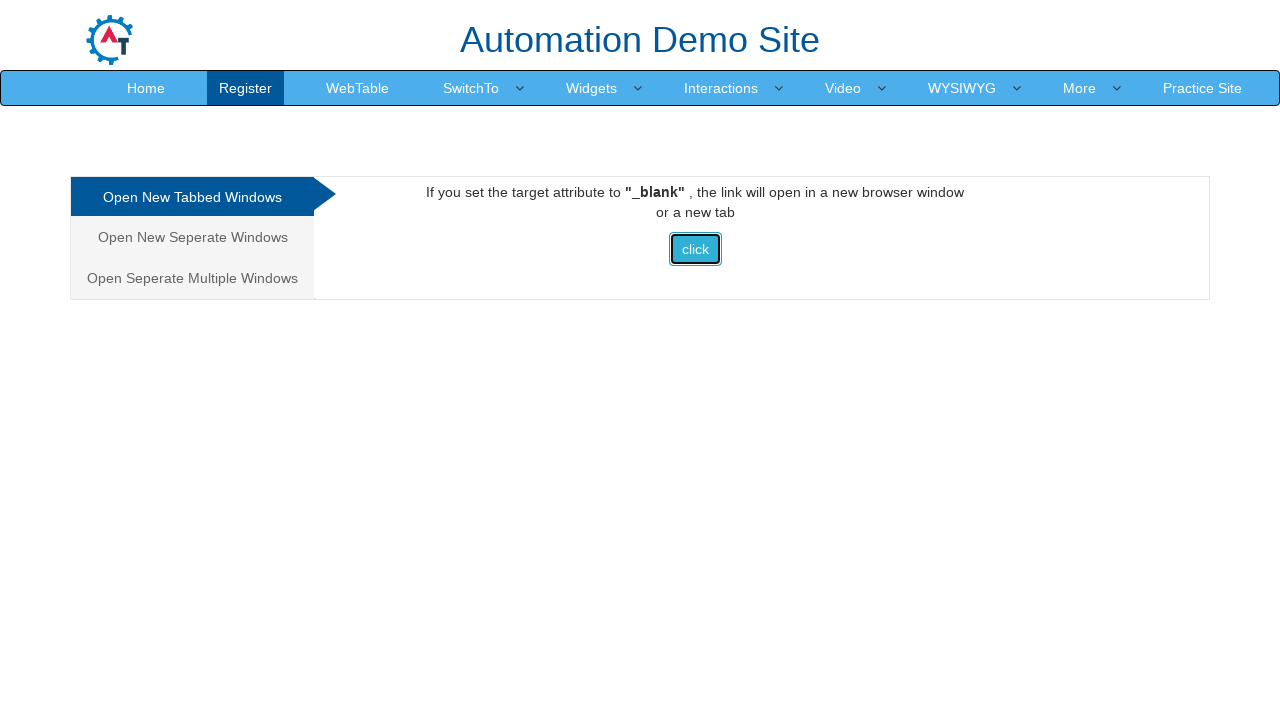

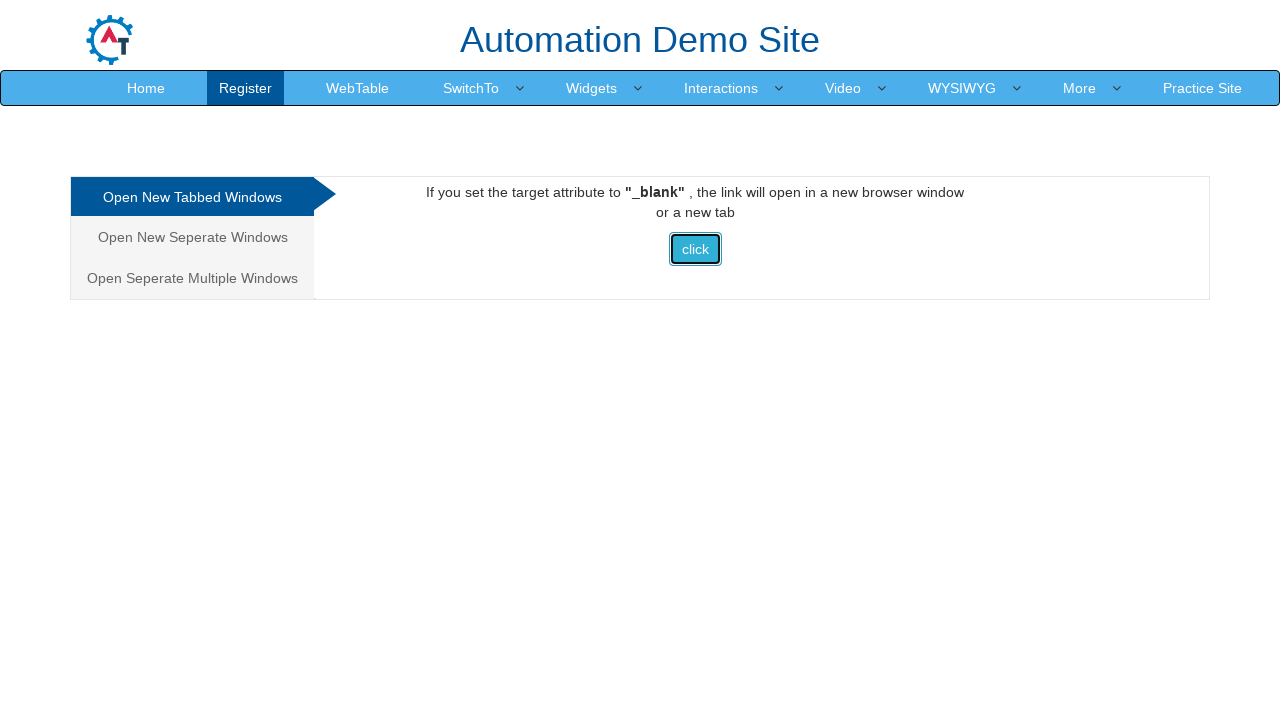